Navigates to the Wuzzuf job listing page for Egypt to view available jobs.

Starting URL: https://wuzzuf.net/jobs/egypt

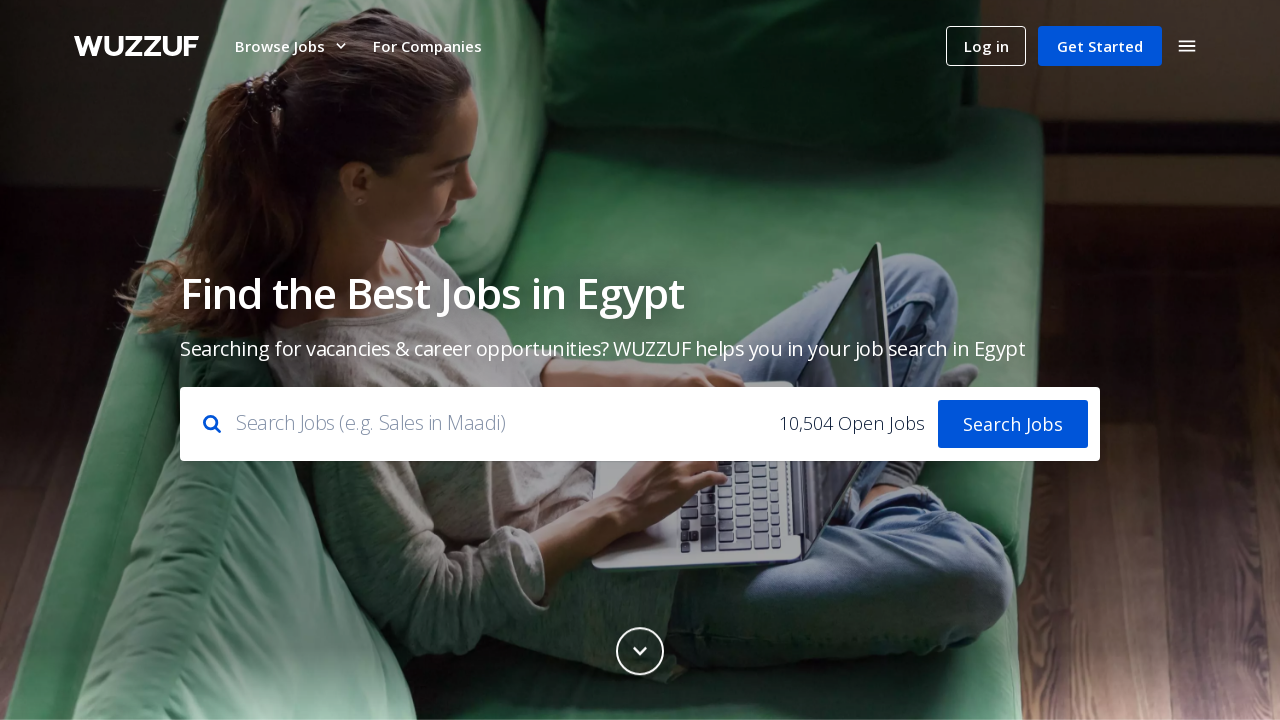

Waited for page DOM content to load
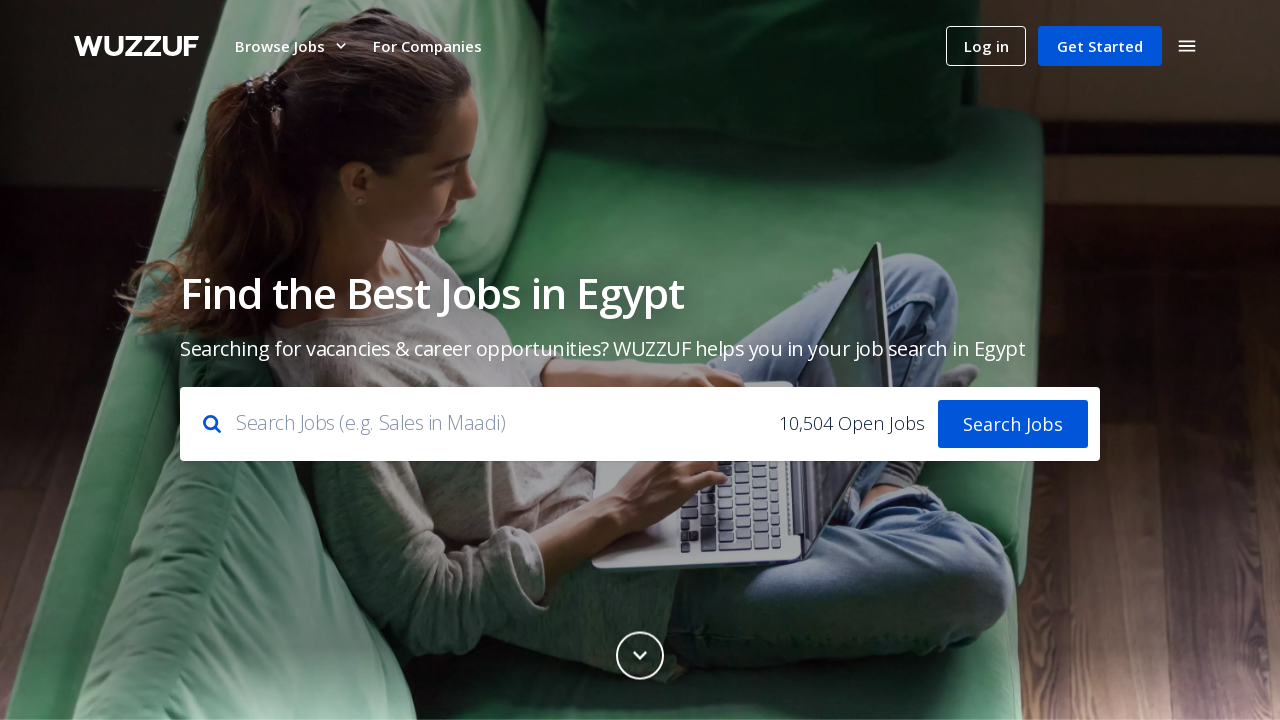

Job listings loaded on Wuzzuf Egypt page
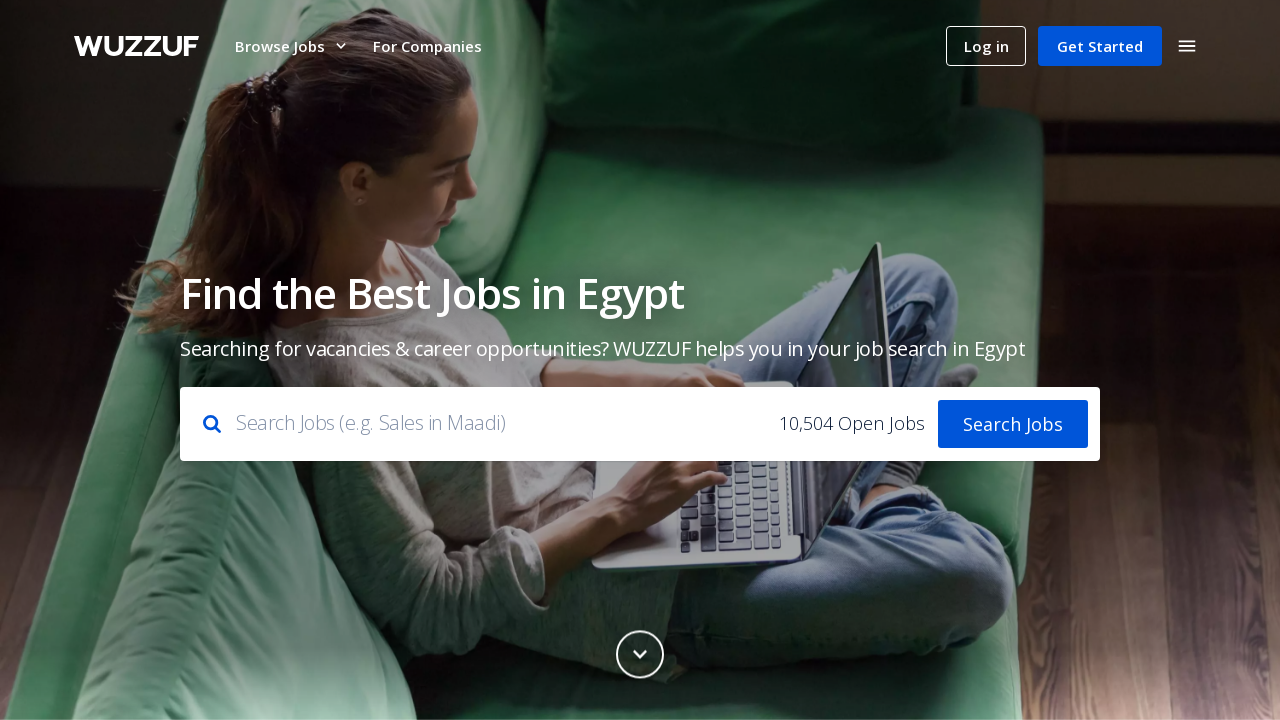

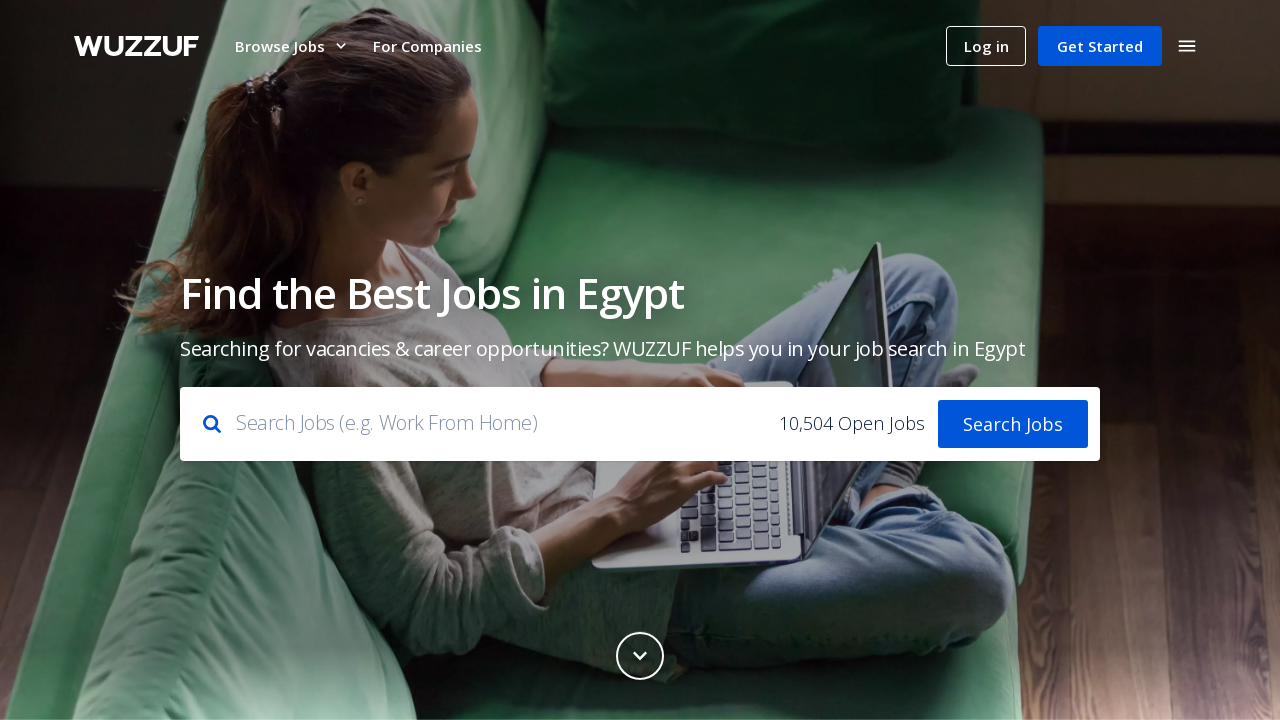